Clicks on the Codespaces pricing link on GitHub's pricing page

Starting URL: https://github.com/pricing?ref_loc=search

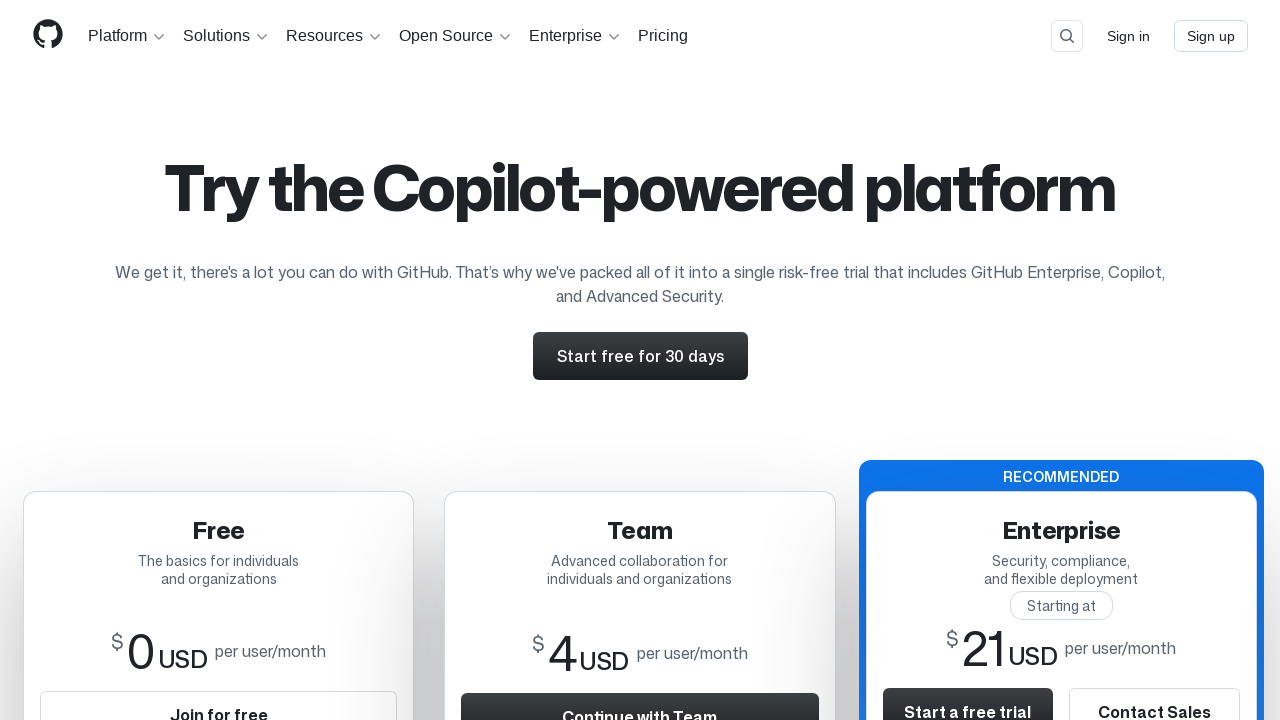

Navigated to GitHub pricing page
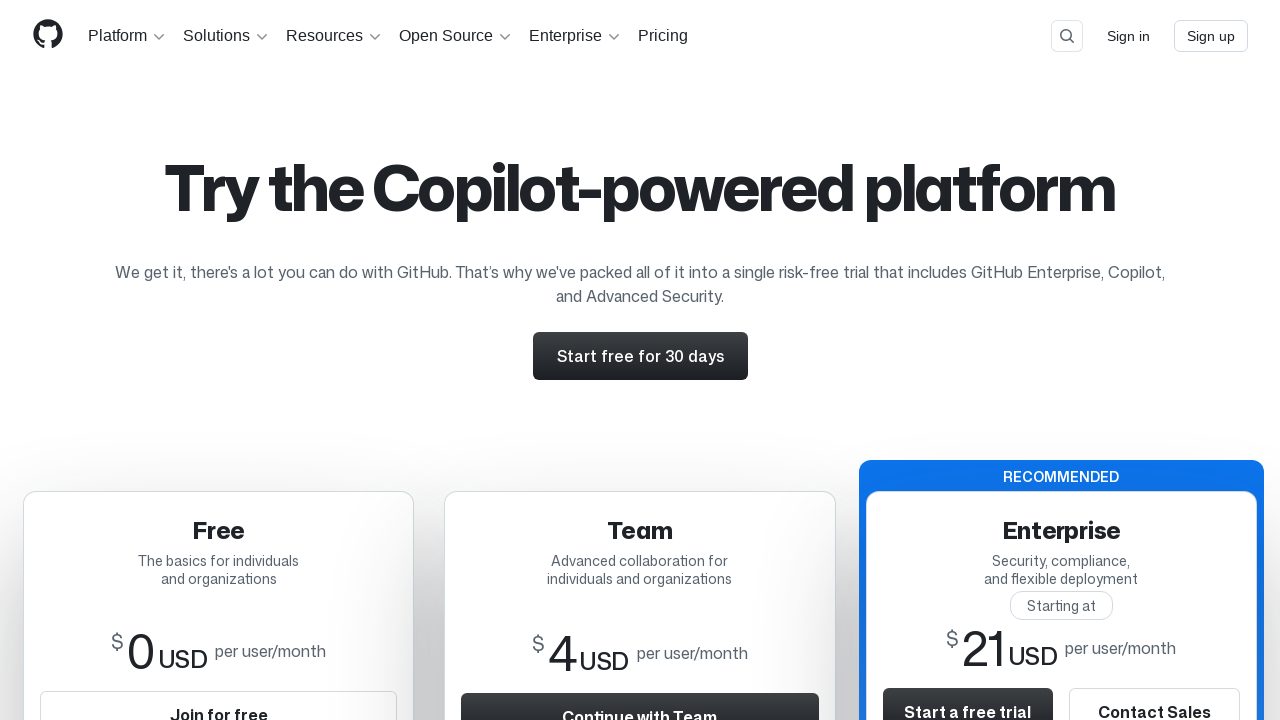

Clicked on the Codespaces pricing link at (213, 360) on internal:role=link[name="Codespaces Starting at $0.18"i]
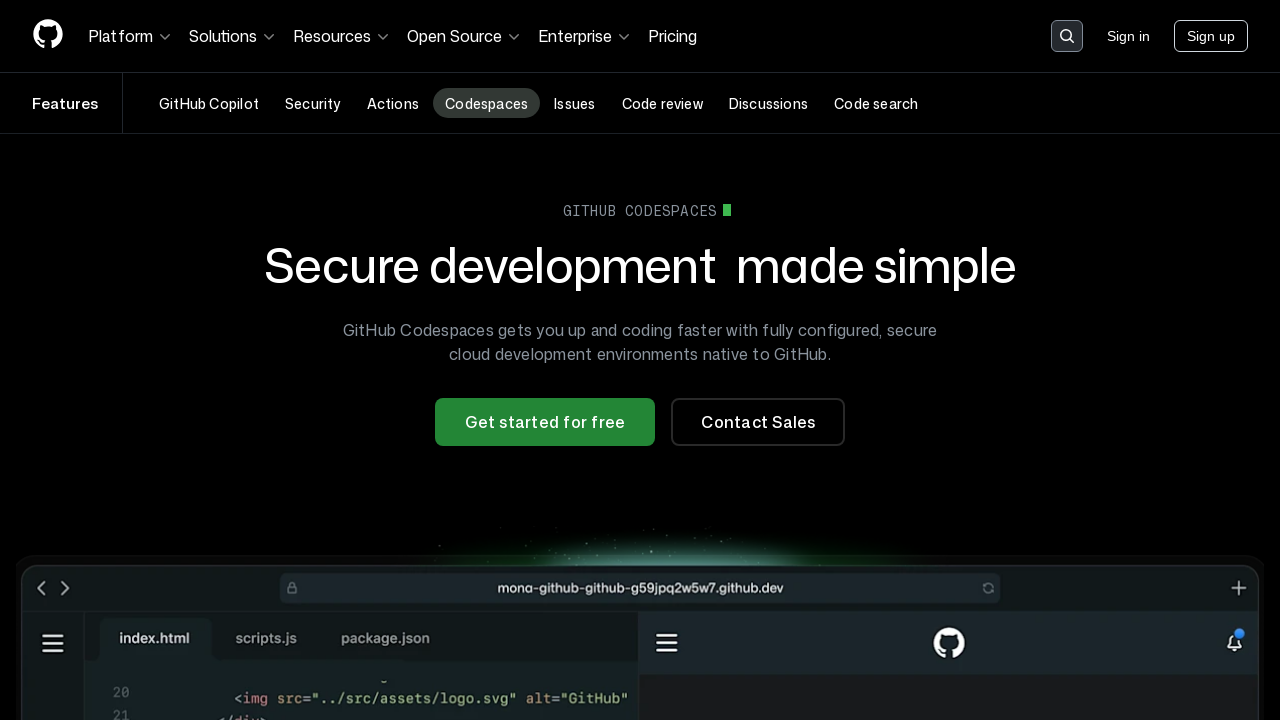

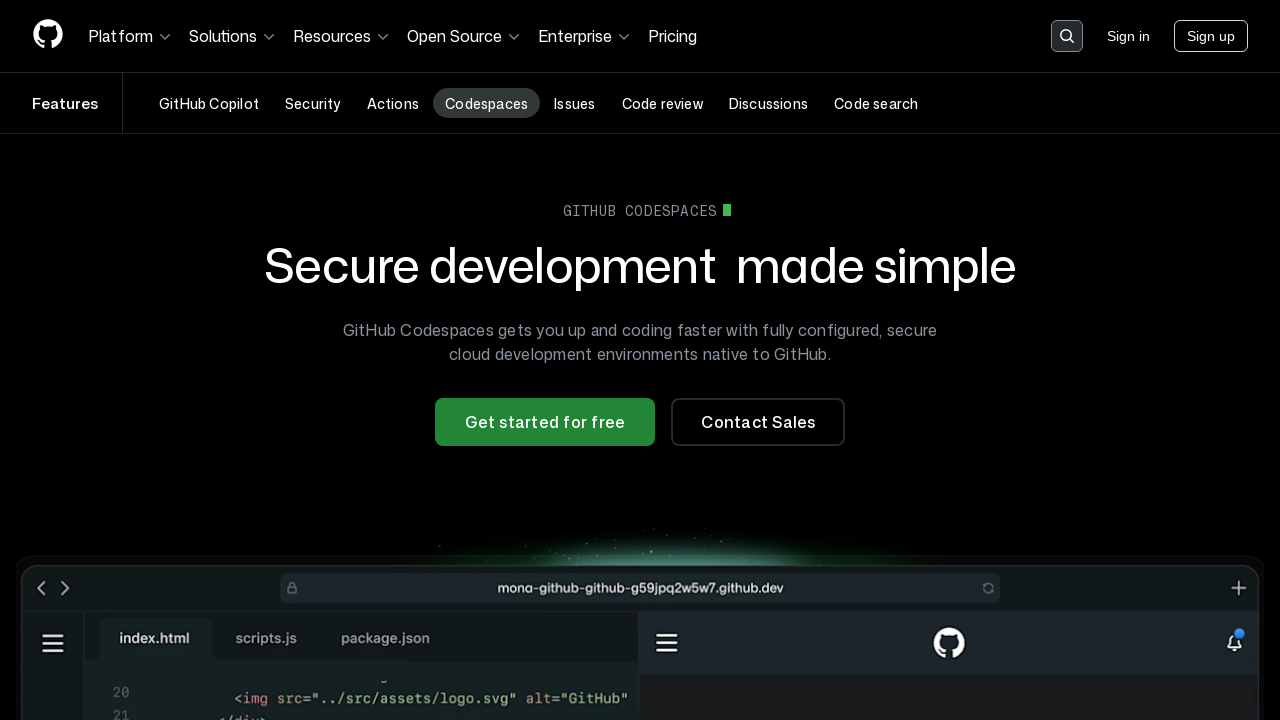